Tests double-click and right-click mouse actions on buttons, verifying that appropriate messages are displayed after each action

Starting URL: https://demoqa.com/buttons

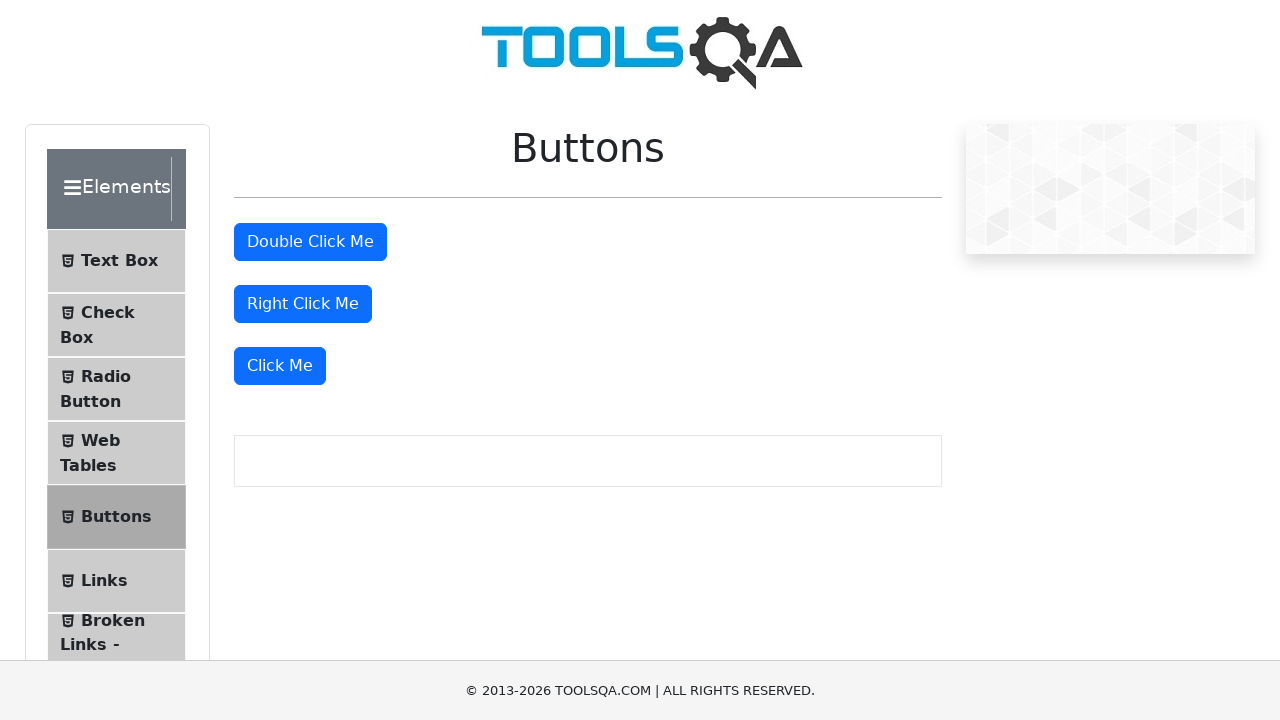

Double-clicked the double click button at (310, 242) on #doubleClickBtn
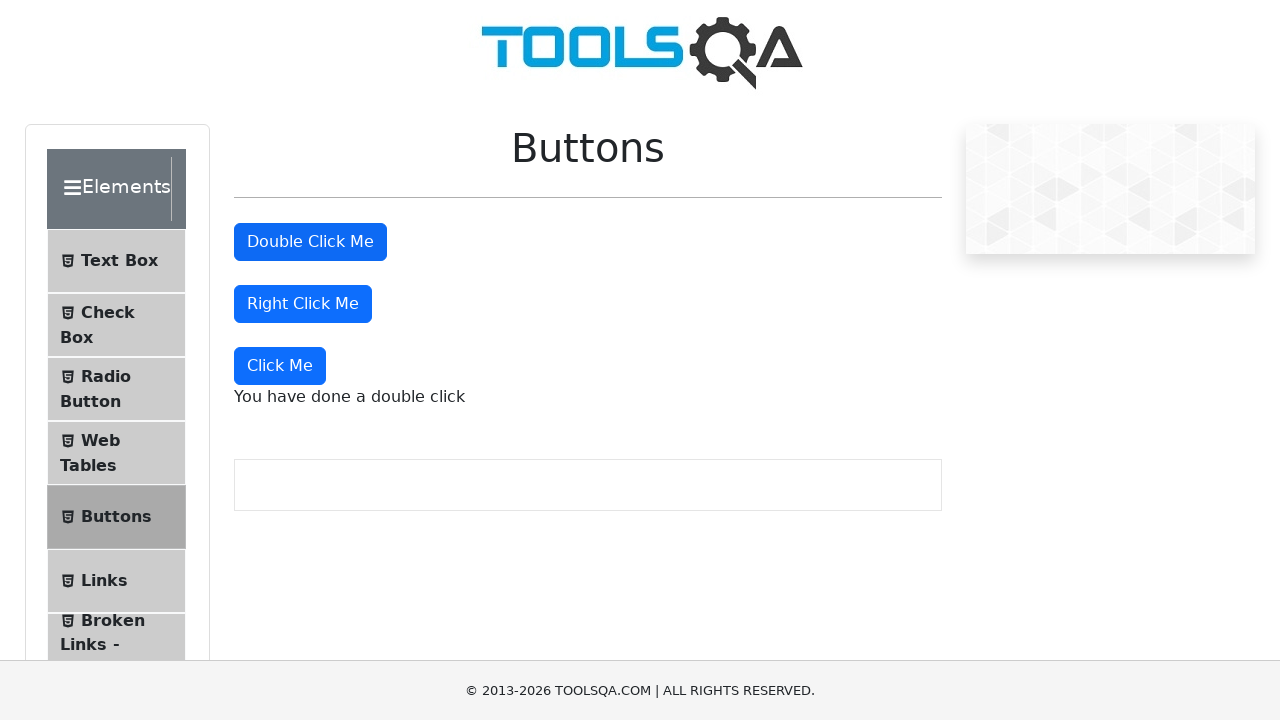

Double click message appeared on page
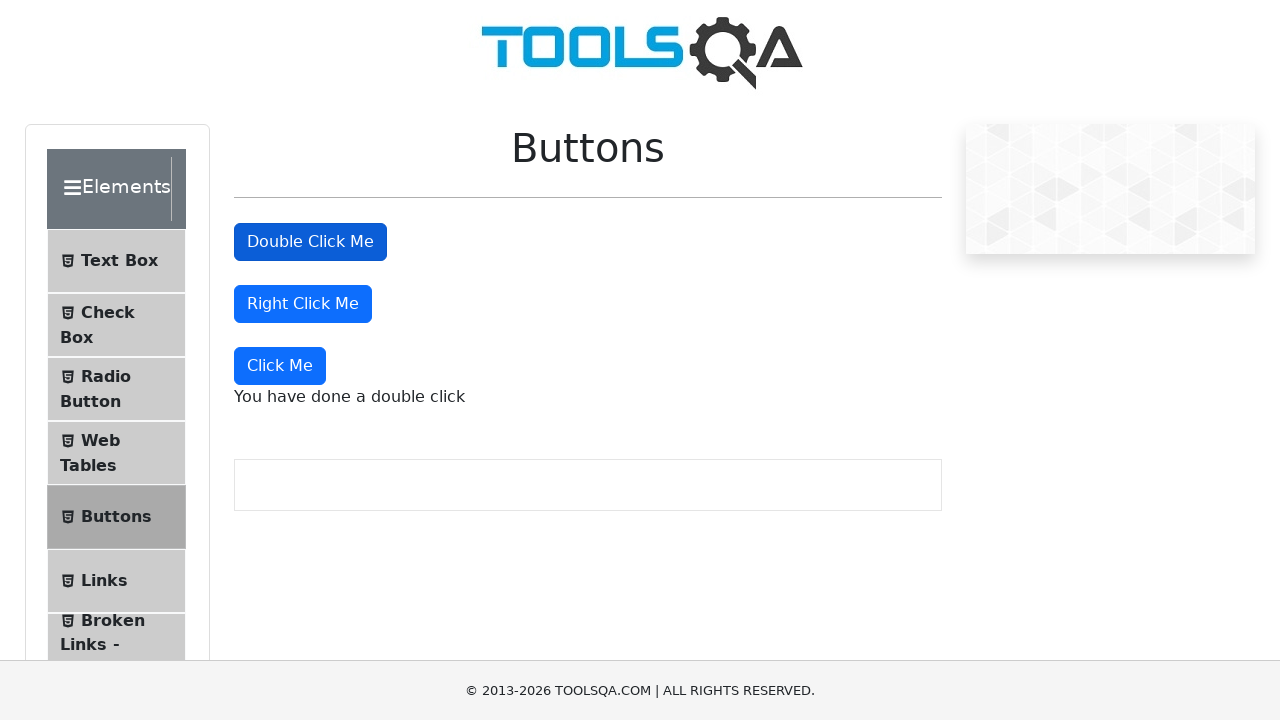

Right-clicked the right click button at (303, 304) on #rightClickBtn
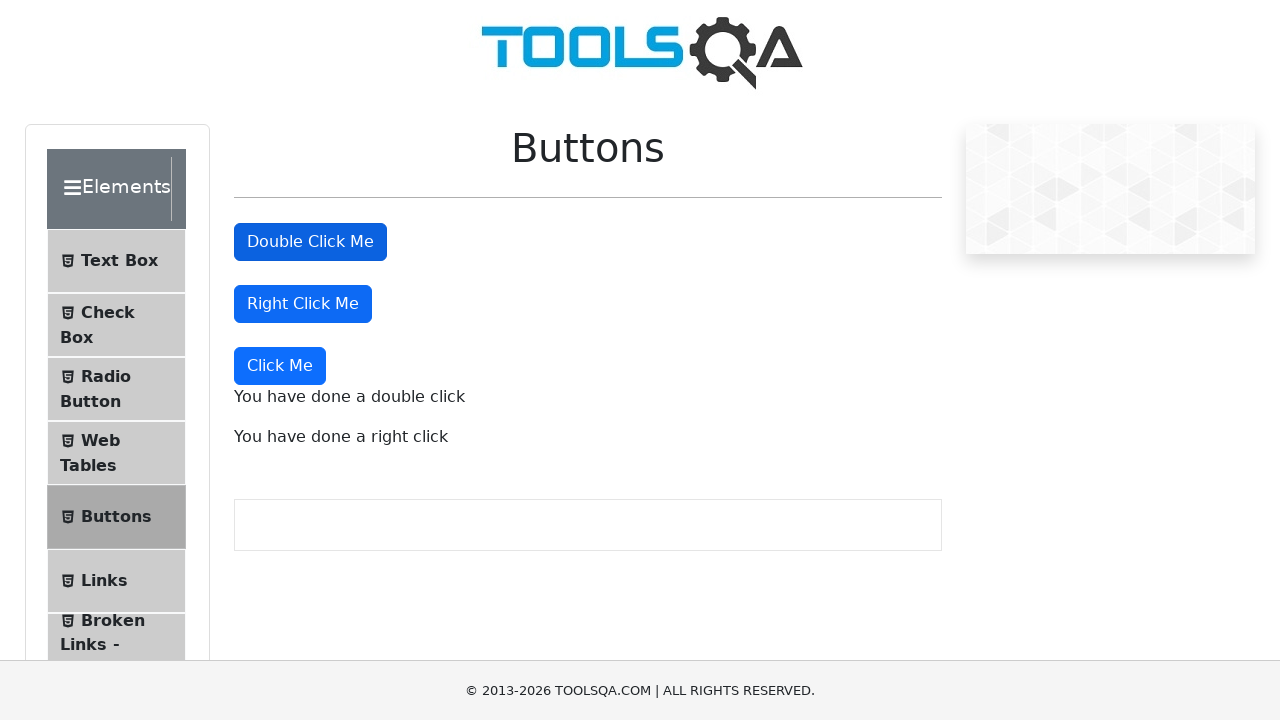

Right click message appeared on page
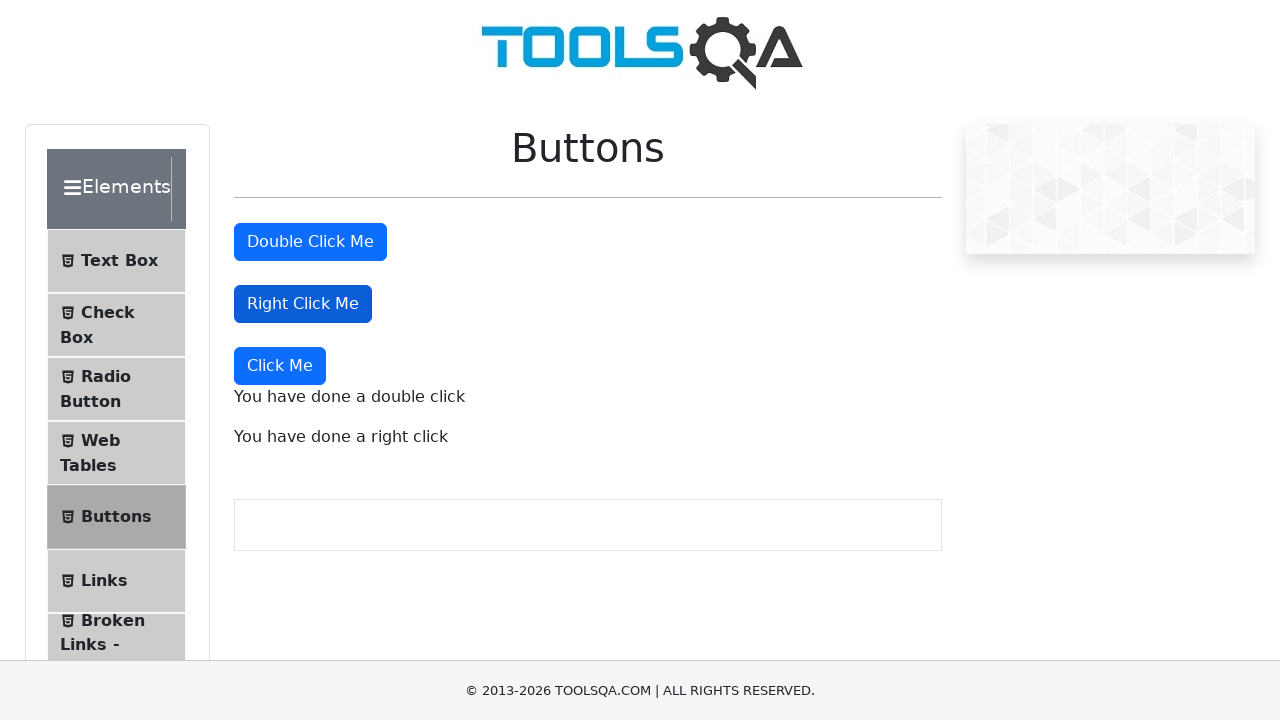

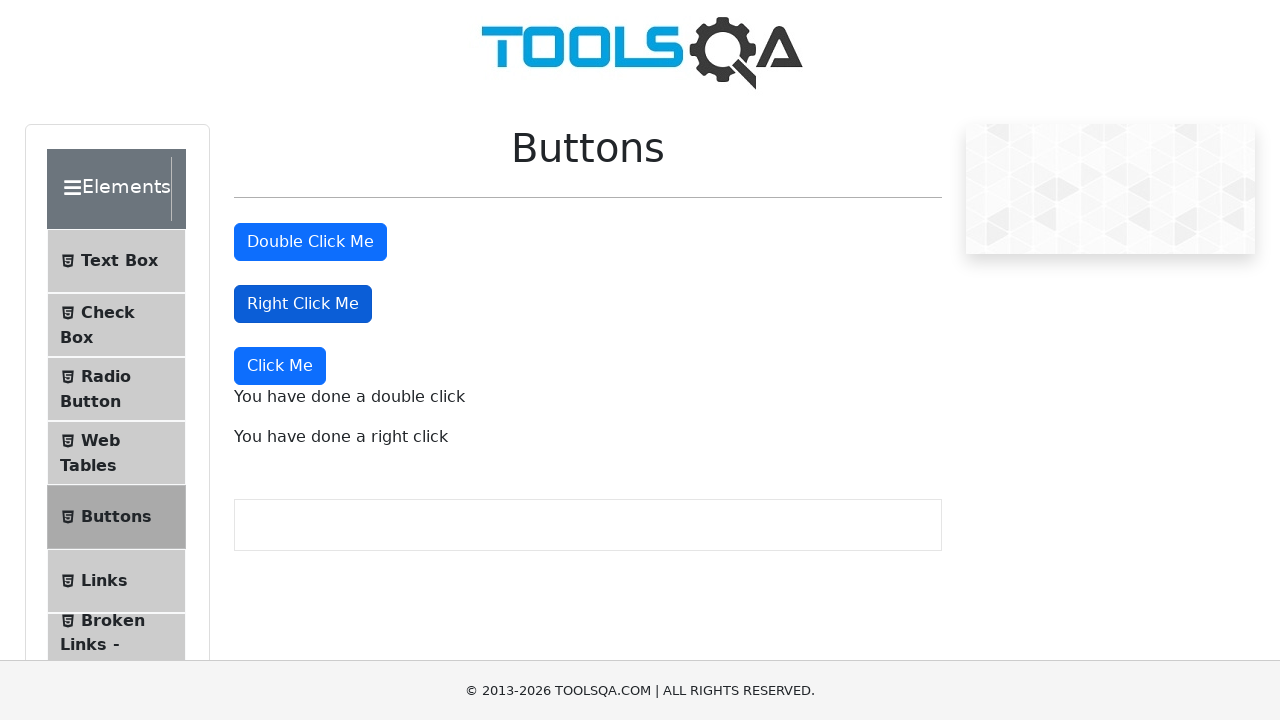